Tests checkbox functionality on a practice automation page by clicking a checkbox and verifying it becomes selected

Starting URL: https://rahulshettyacademy.com/AutomationPractice/

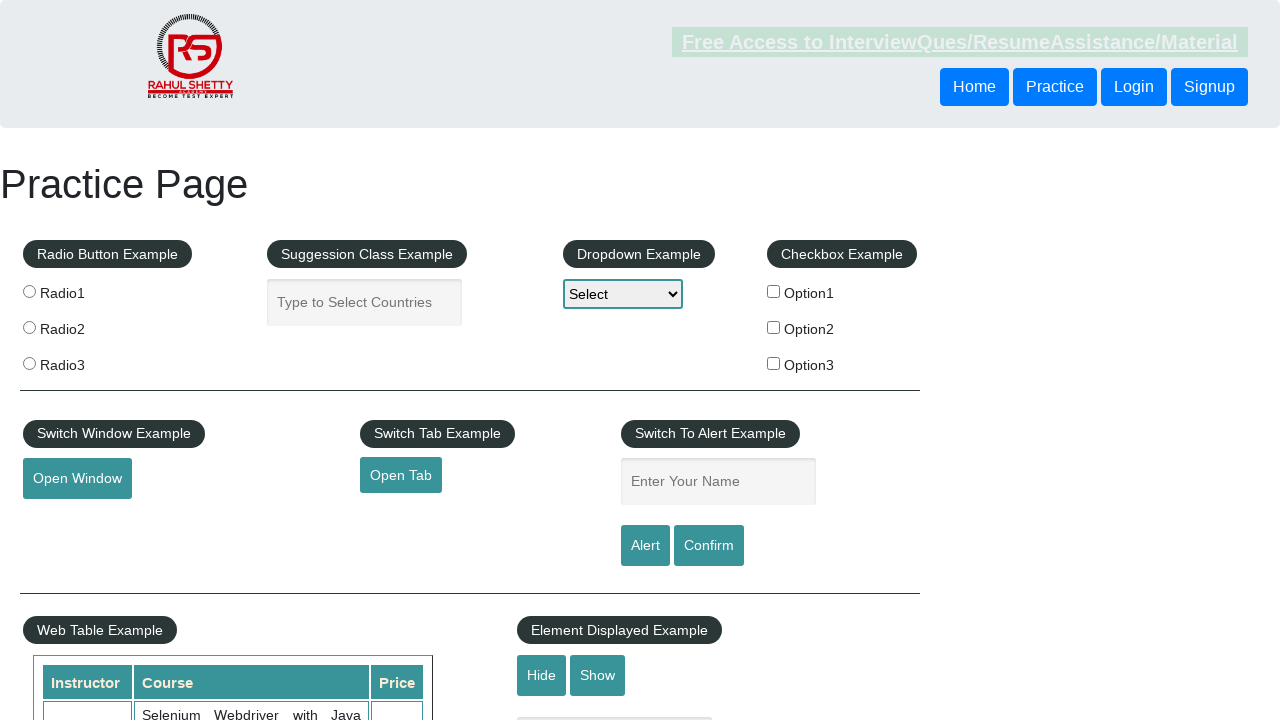

Clicked the first checkbox (checkBoxOption1) at (774, 291) on #checkBoxOption1
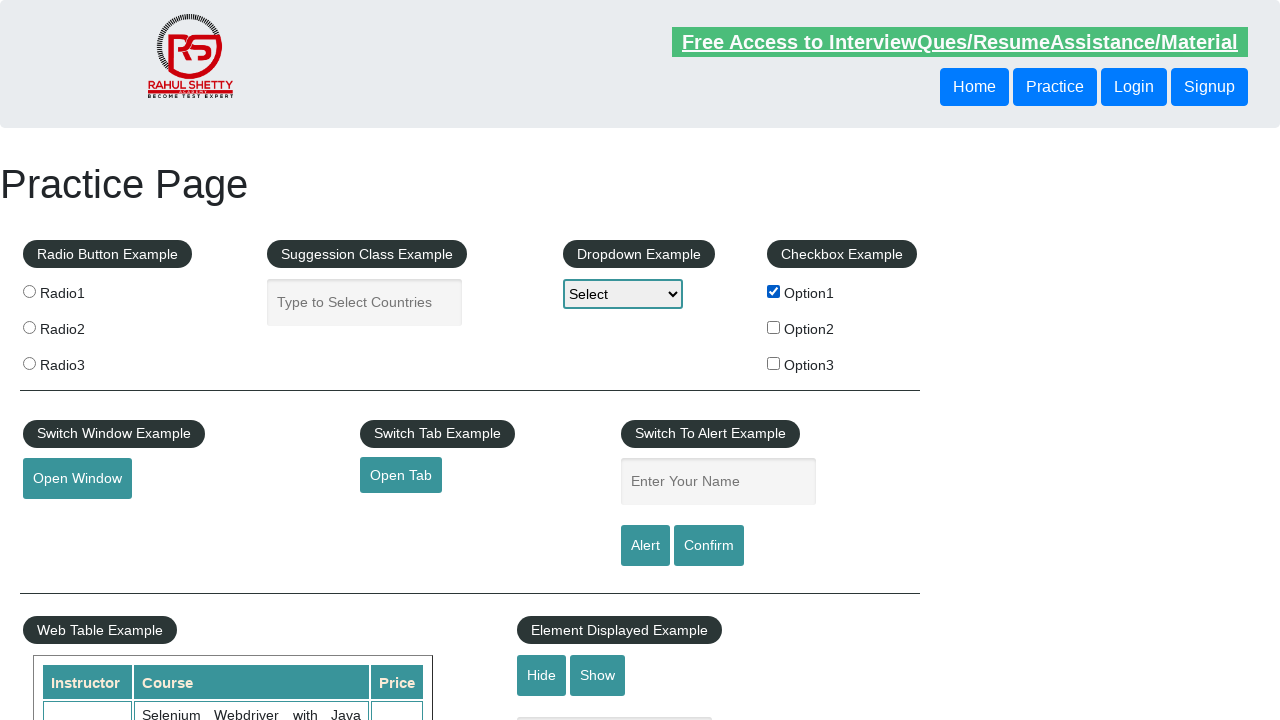

Located the first checkbox element
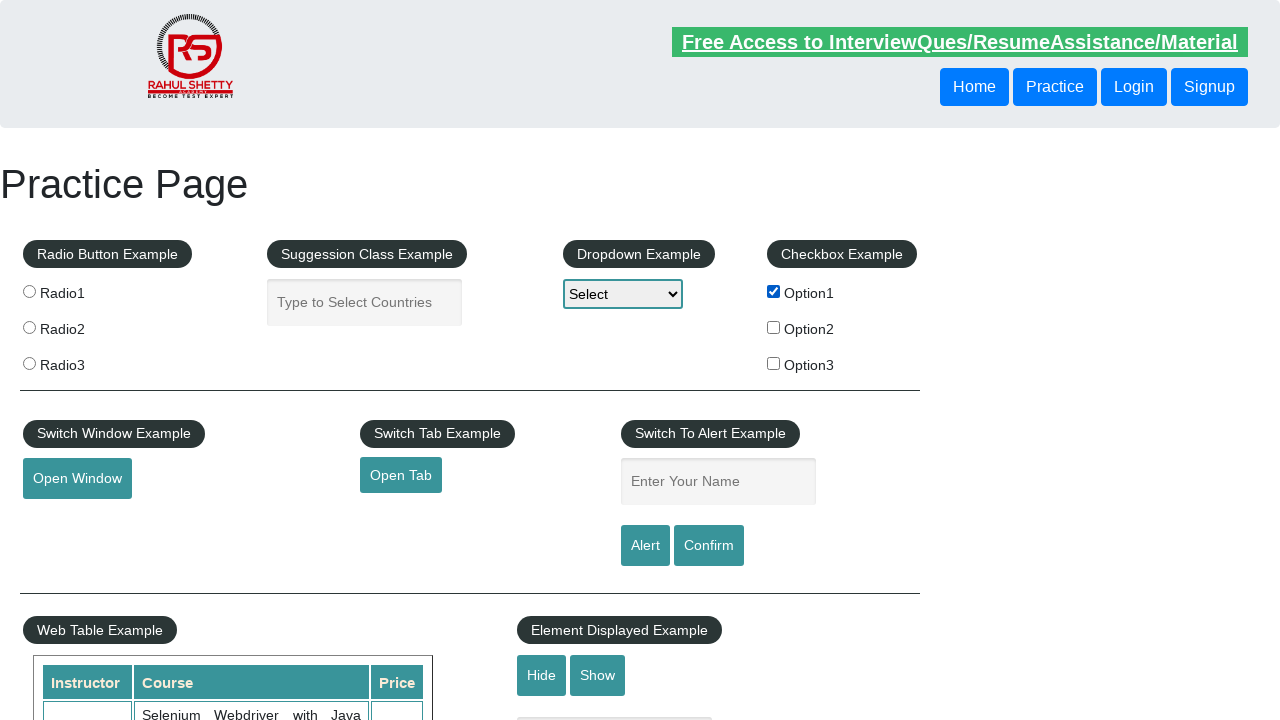

Verified that the checkbox is selected
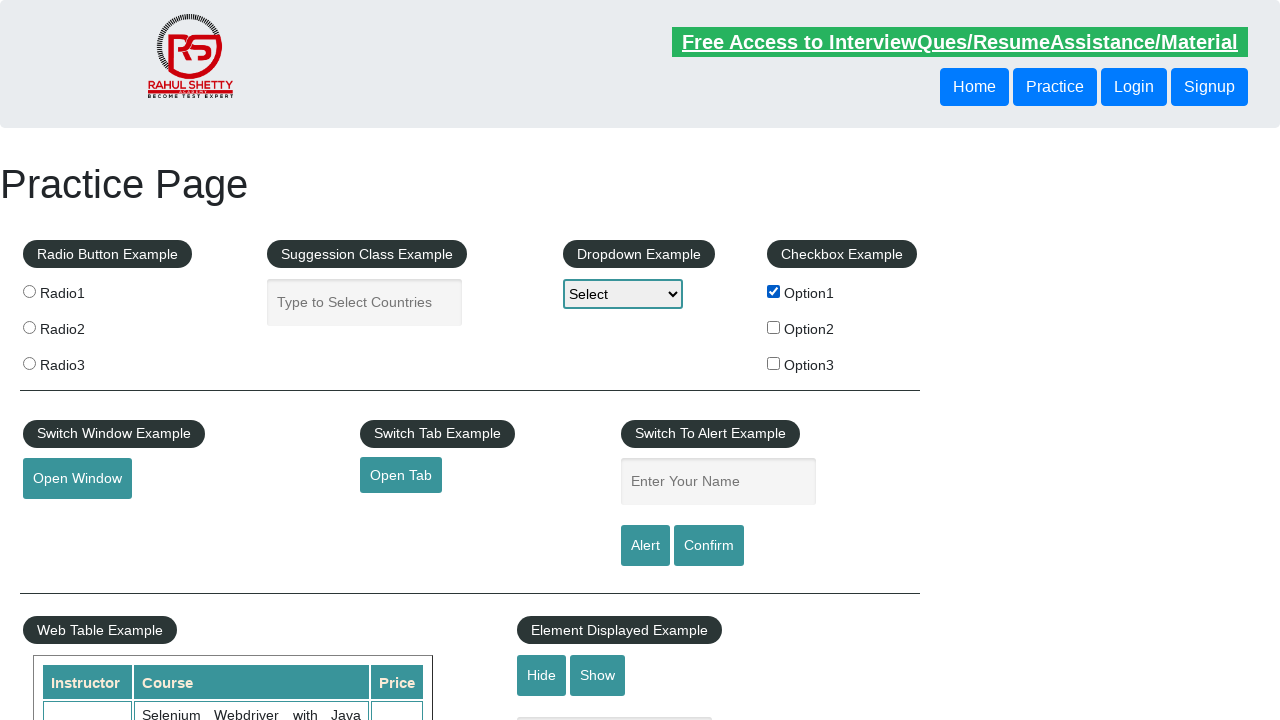

Refreshed the page
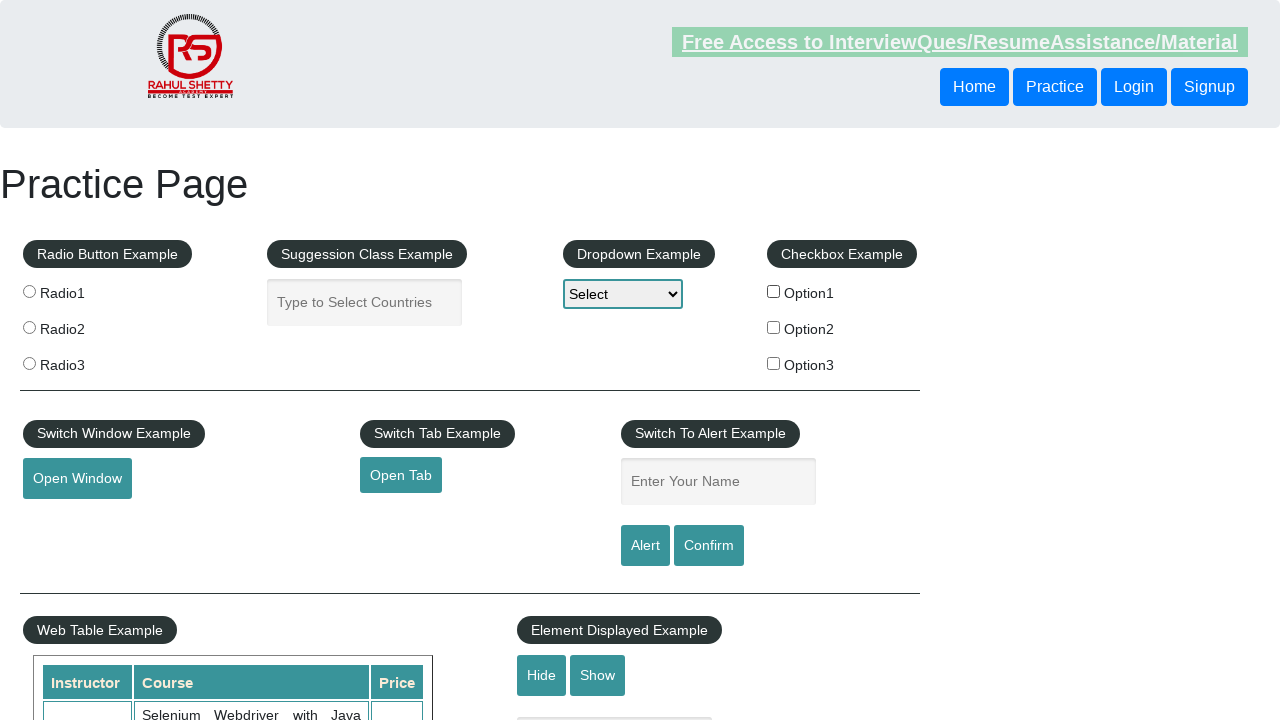

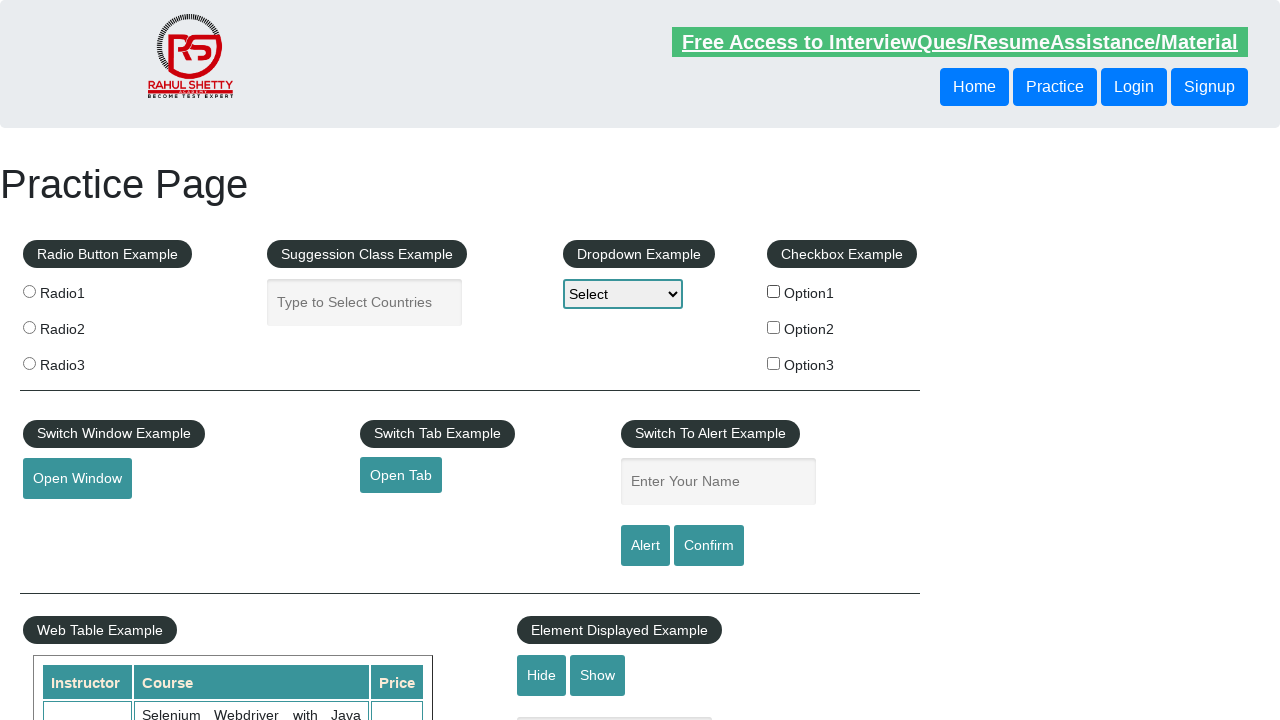